Tests dynamic loading functionality where an element is rendered after clicking a start button, waiting for the loading bar to disappear and verifying the finish text appears.

Starting URL: http://the-internet.herokuapp.com/dynamic_loading/2

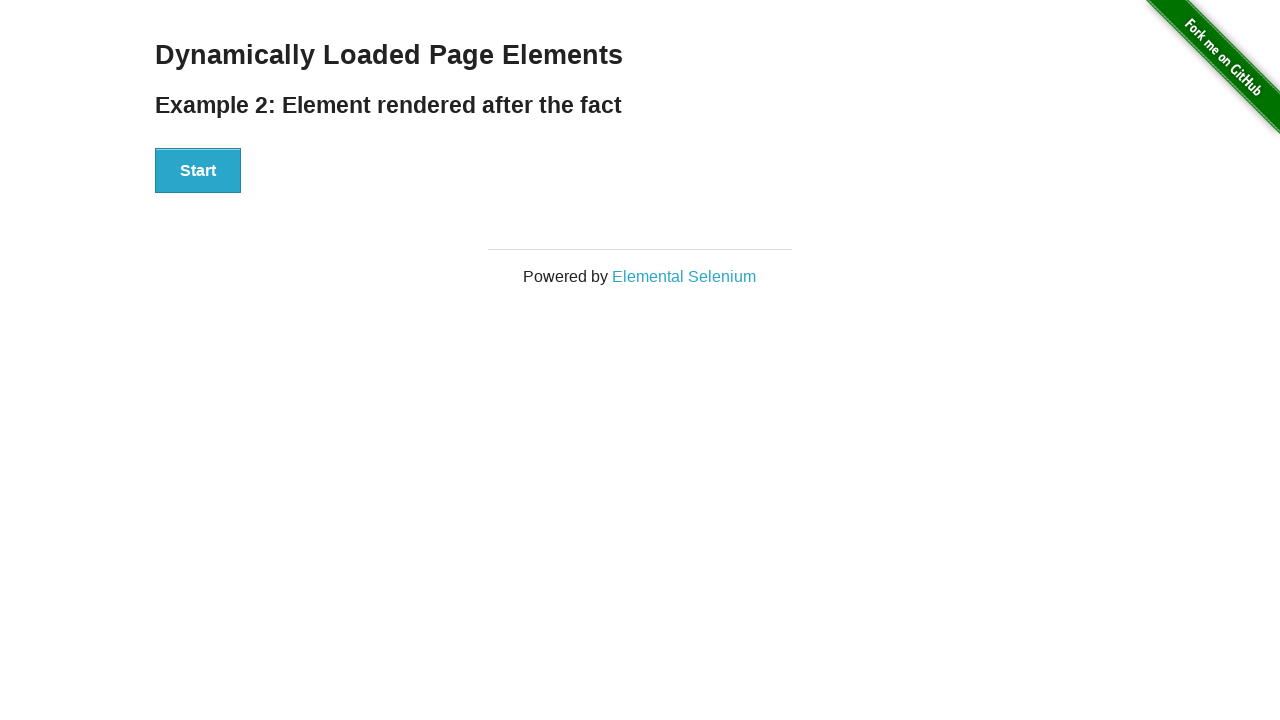

Clicked the Start button to initiate dynamic loading at (198, 171) on #start button
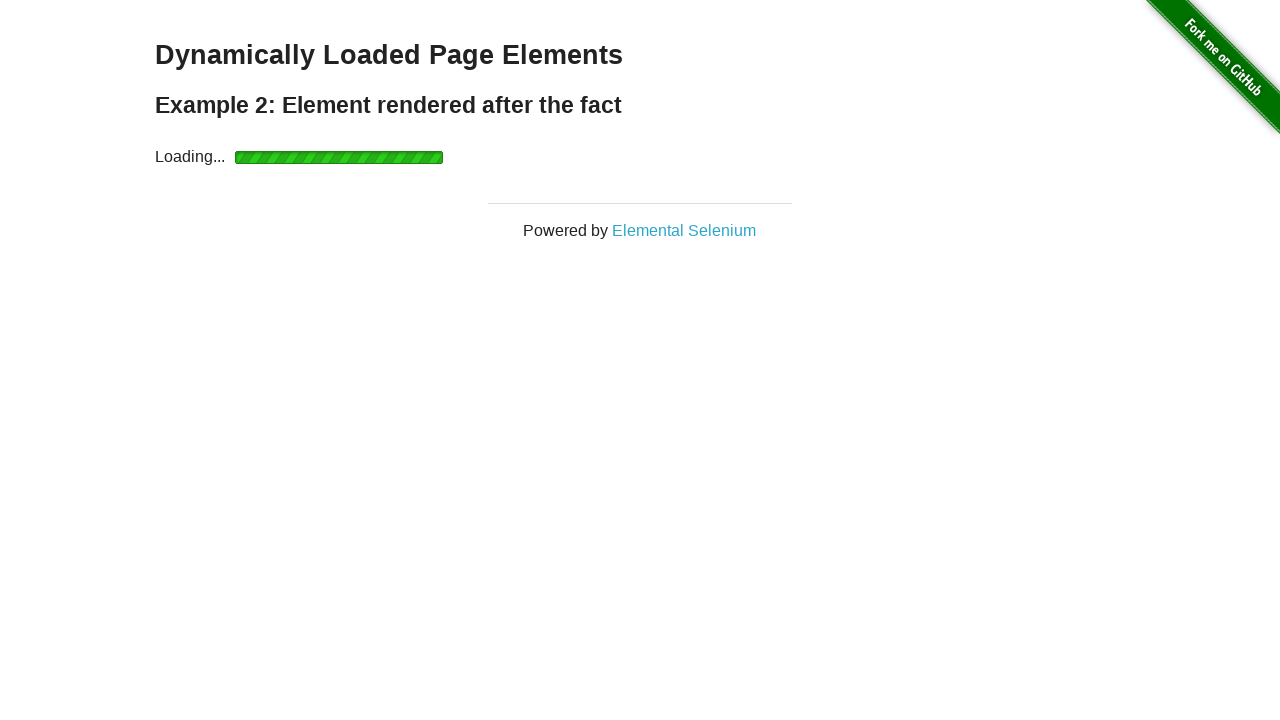

Waited for finish element to appear after loading bar disappeared
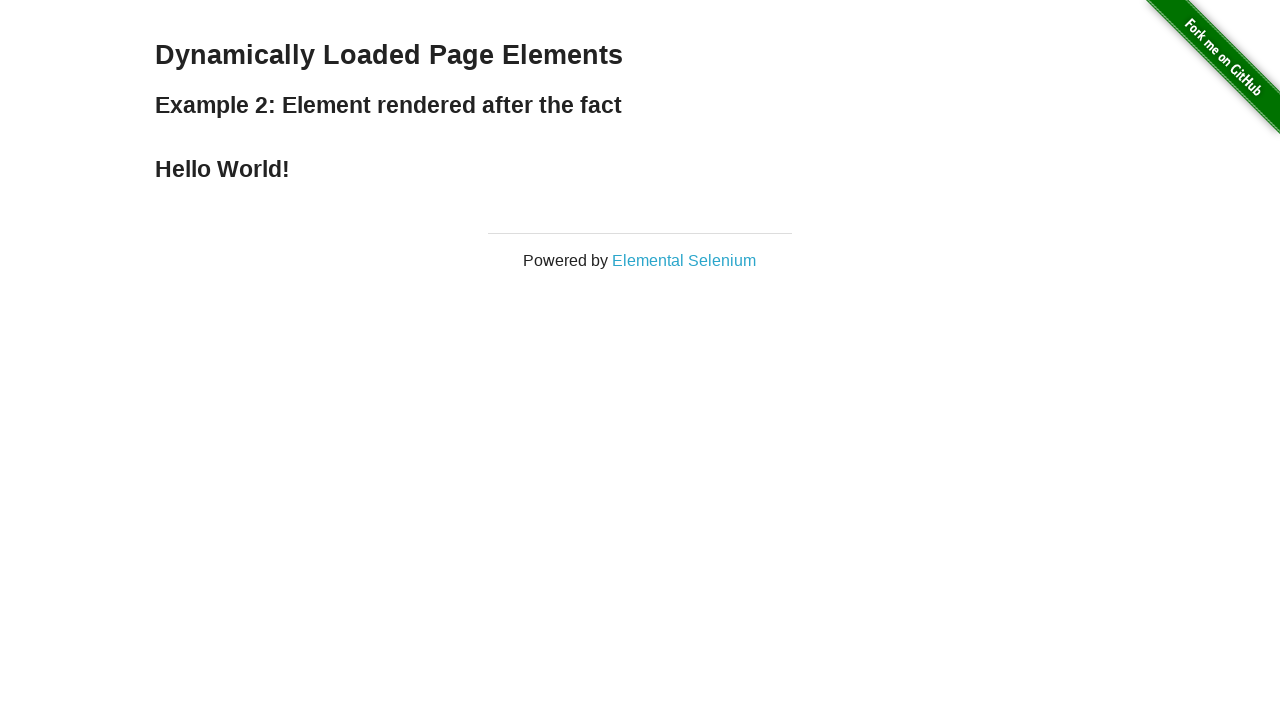

Verified that the finish text element is visible
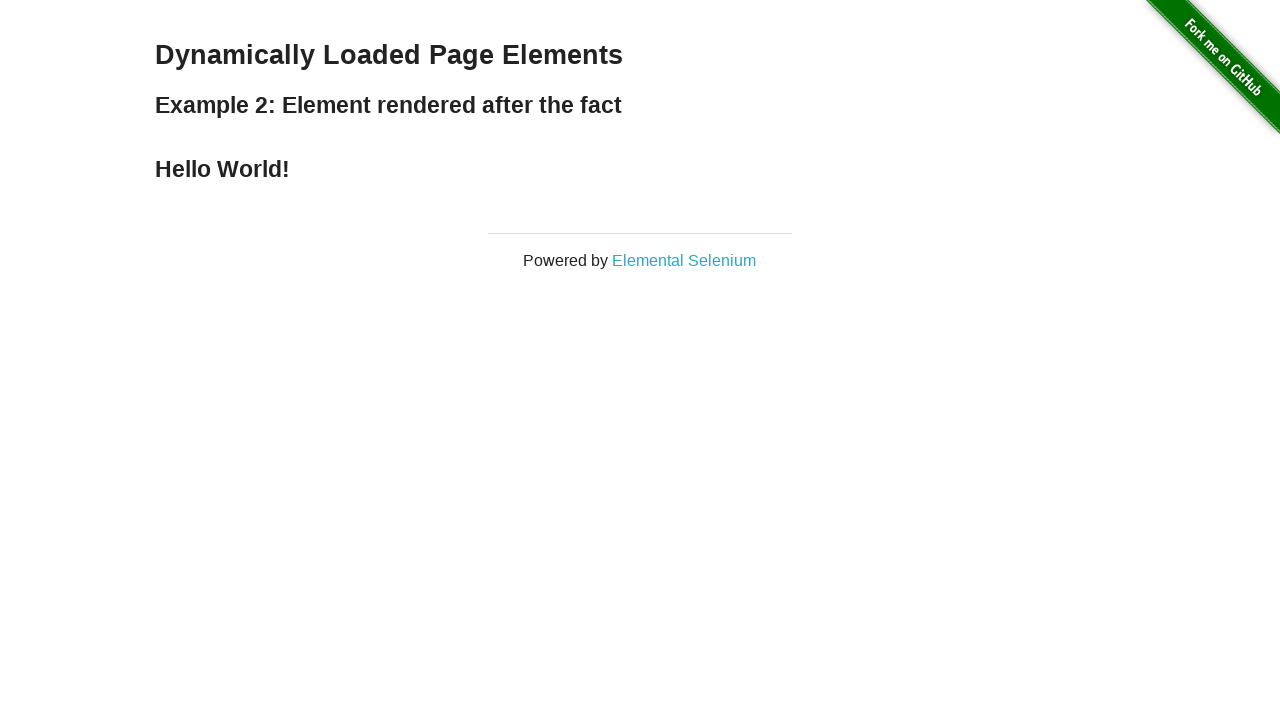

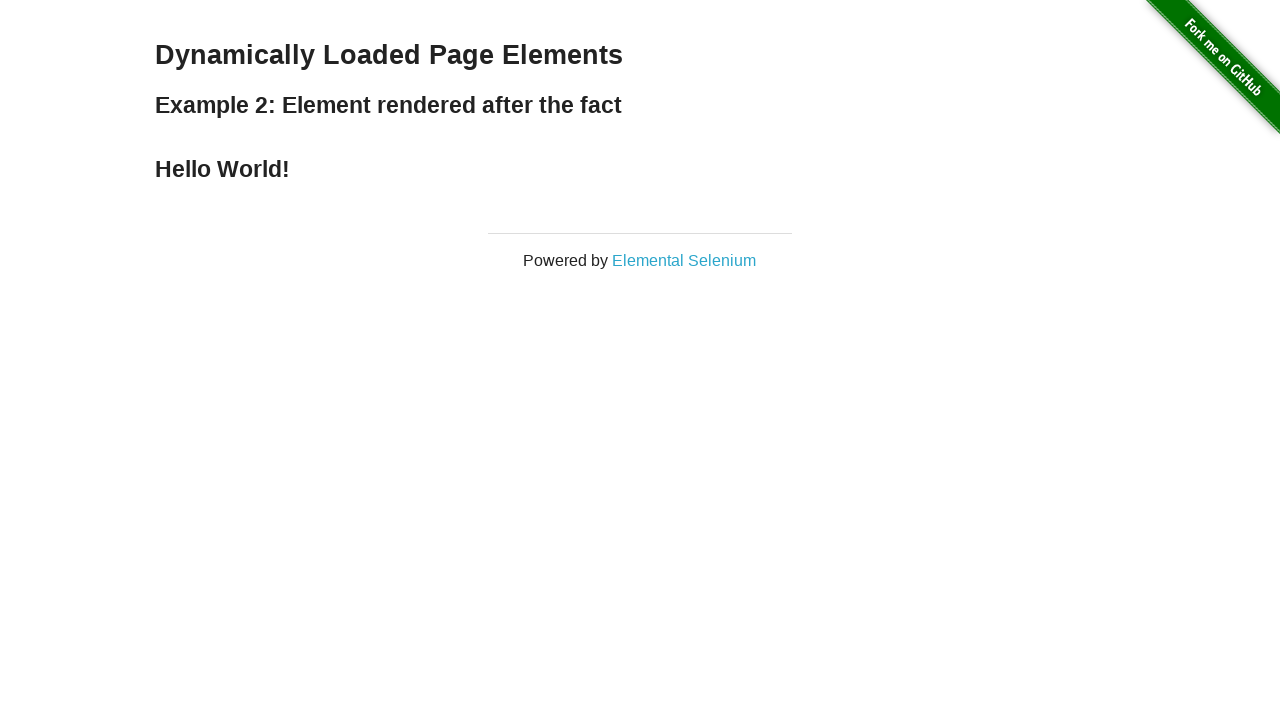